Tests a simple event registration form by filling in full name, email, event date, and additional details fields, then submitting and verifying the confirmation message.

Starting URL: https://training-support.net/webelements/simple-form

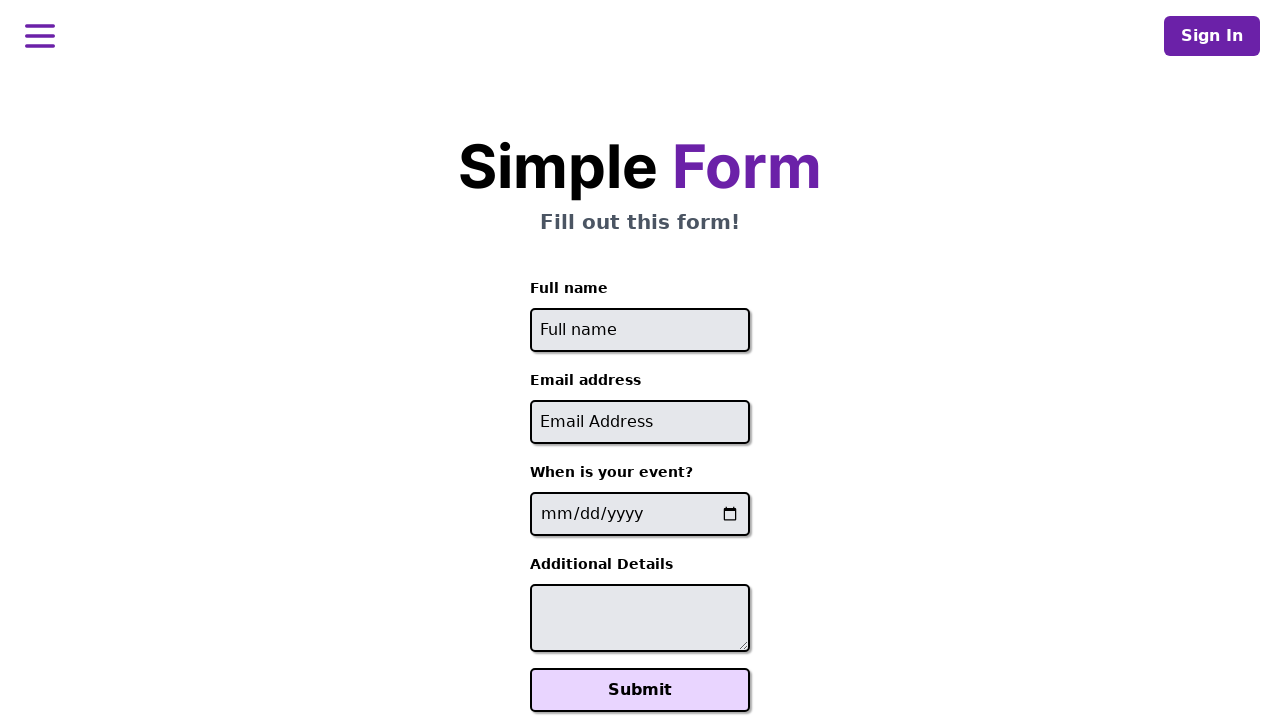

Navigated to event registration form page
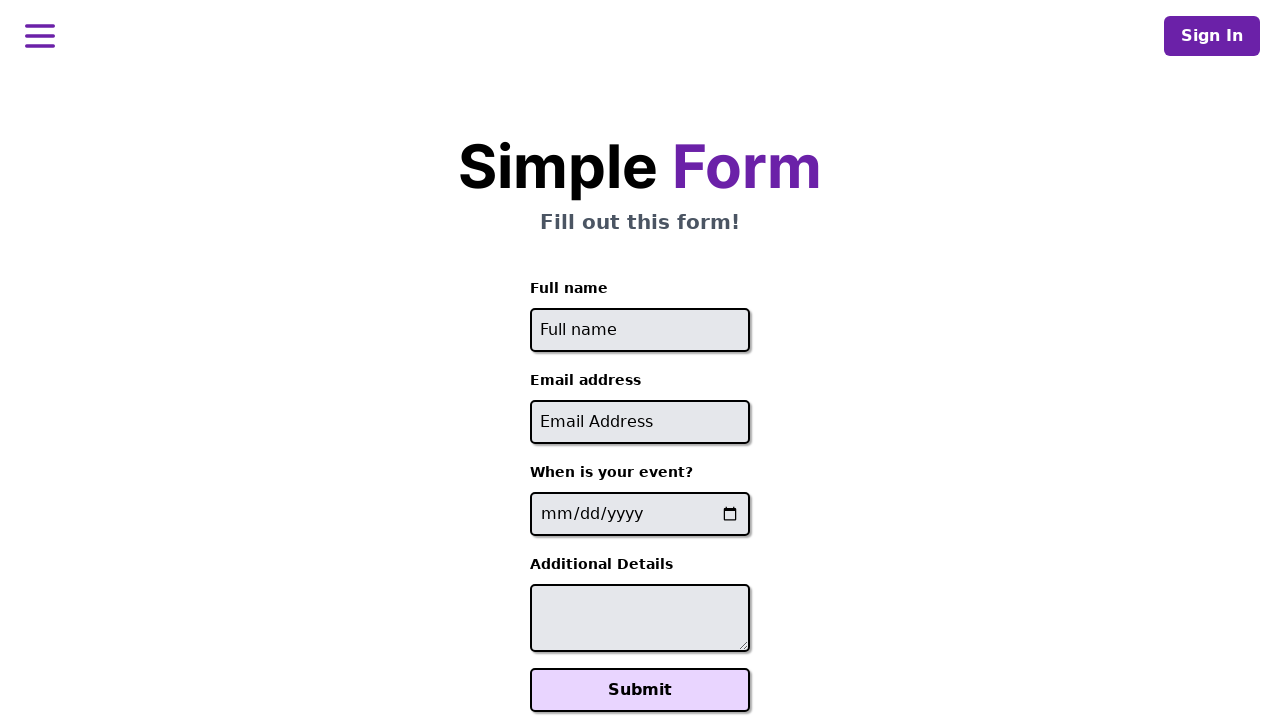

Filled full name field with 'Sarah Johnson' on #full-name
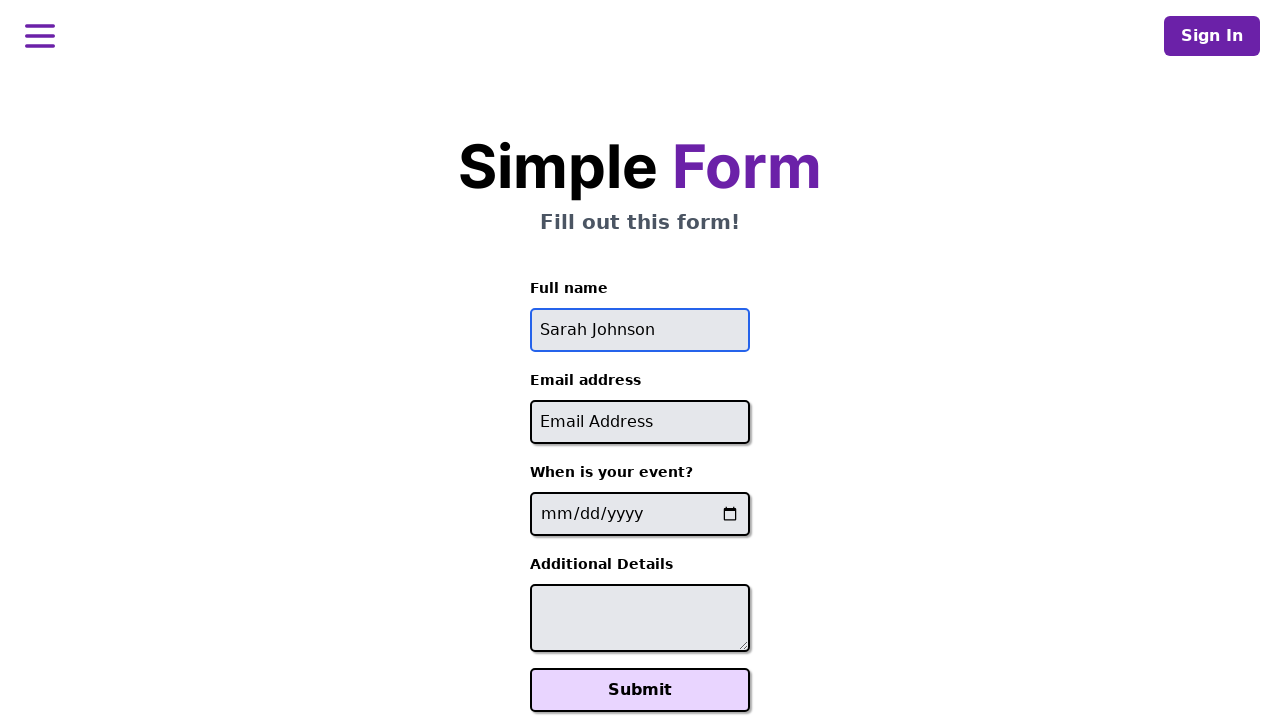

Filled email field with 'sarah.johnson@example.com' on #email
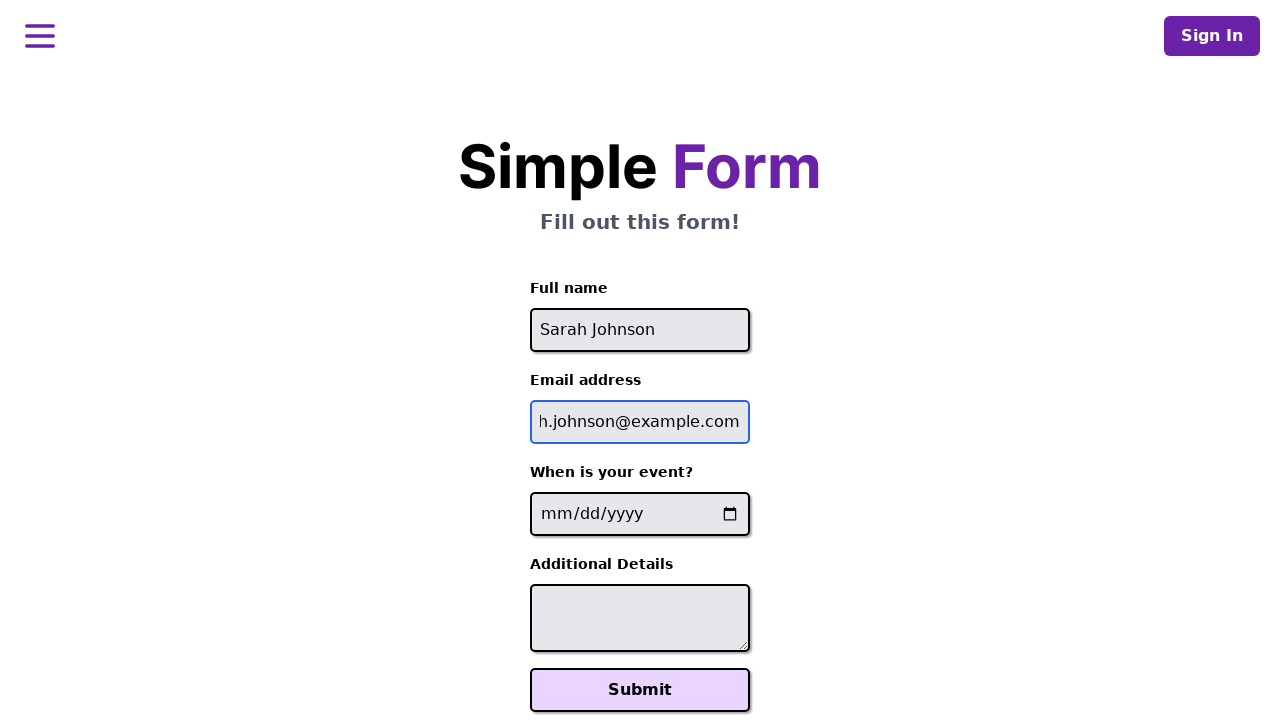

Filled event date field with '2024-03-15' on input[name='event-date']
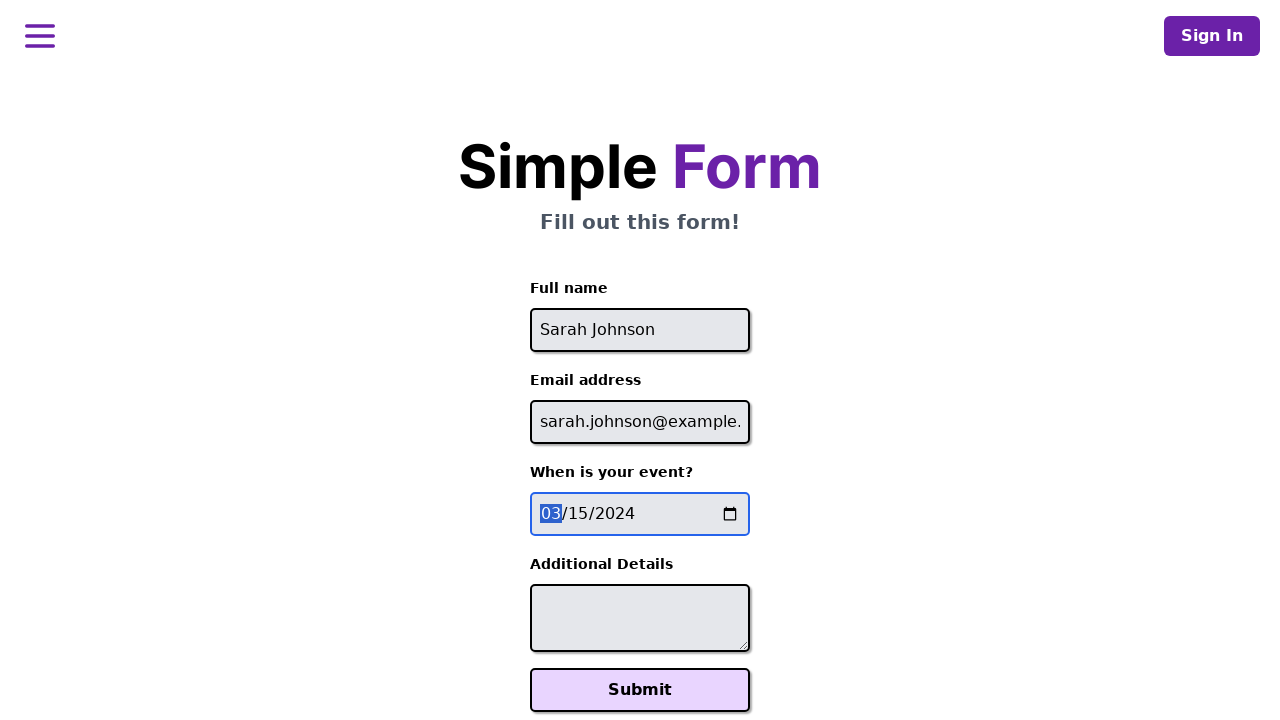

Filled additional details field with parking request on #additional-details
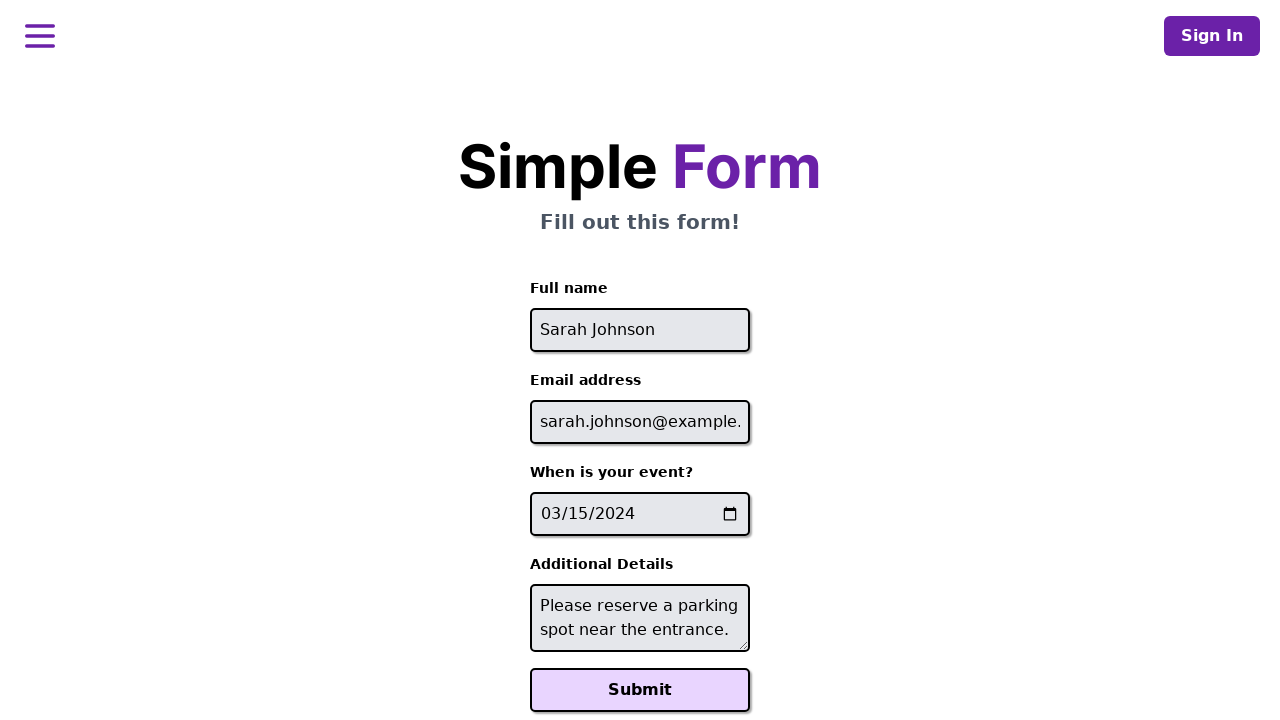

Clicked Submit button to submit the registration form at (640, 690) on xpath=//button[text()='Submit']
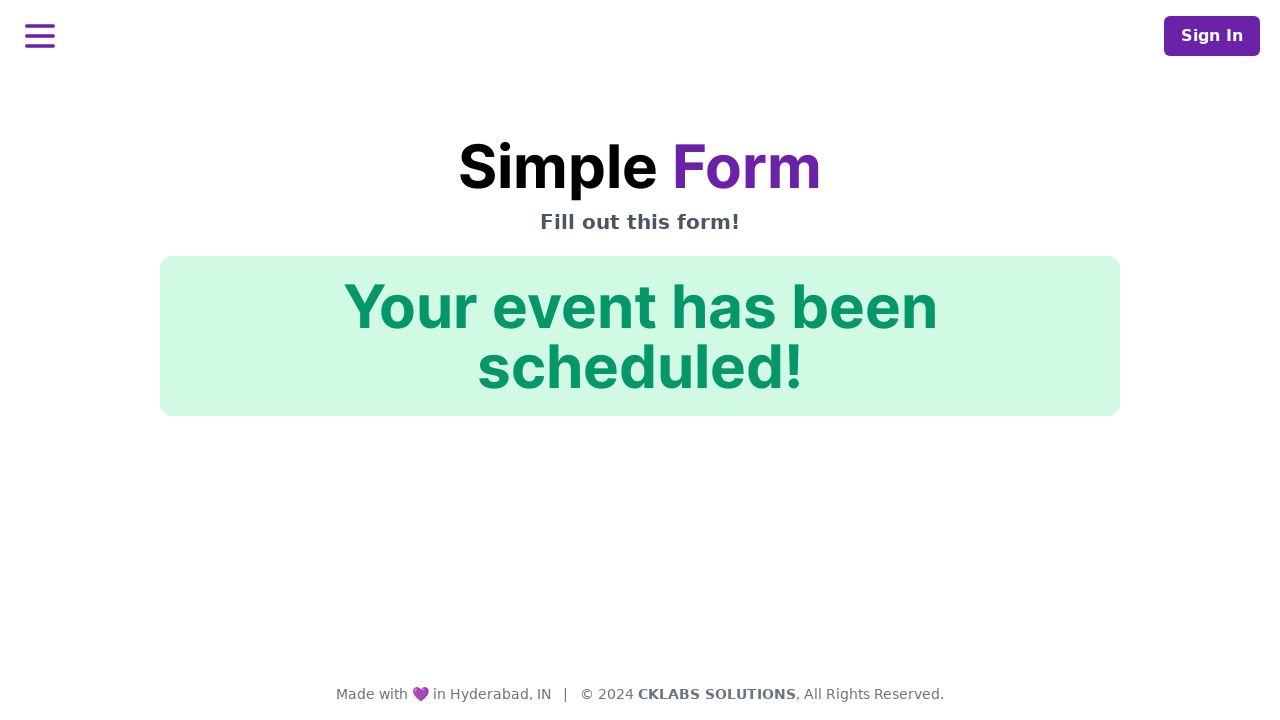

Confirmation message element became visible
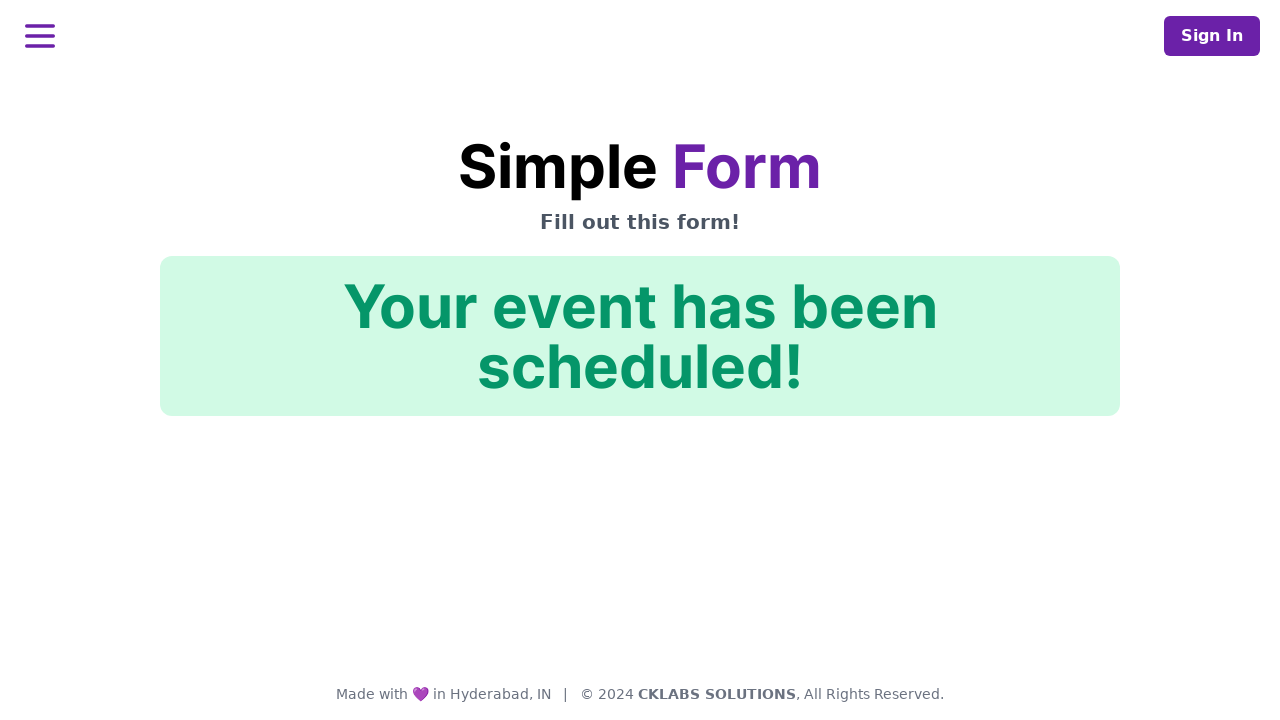

Verified confirmation message: 'Your event has been scheduled!'
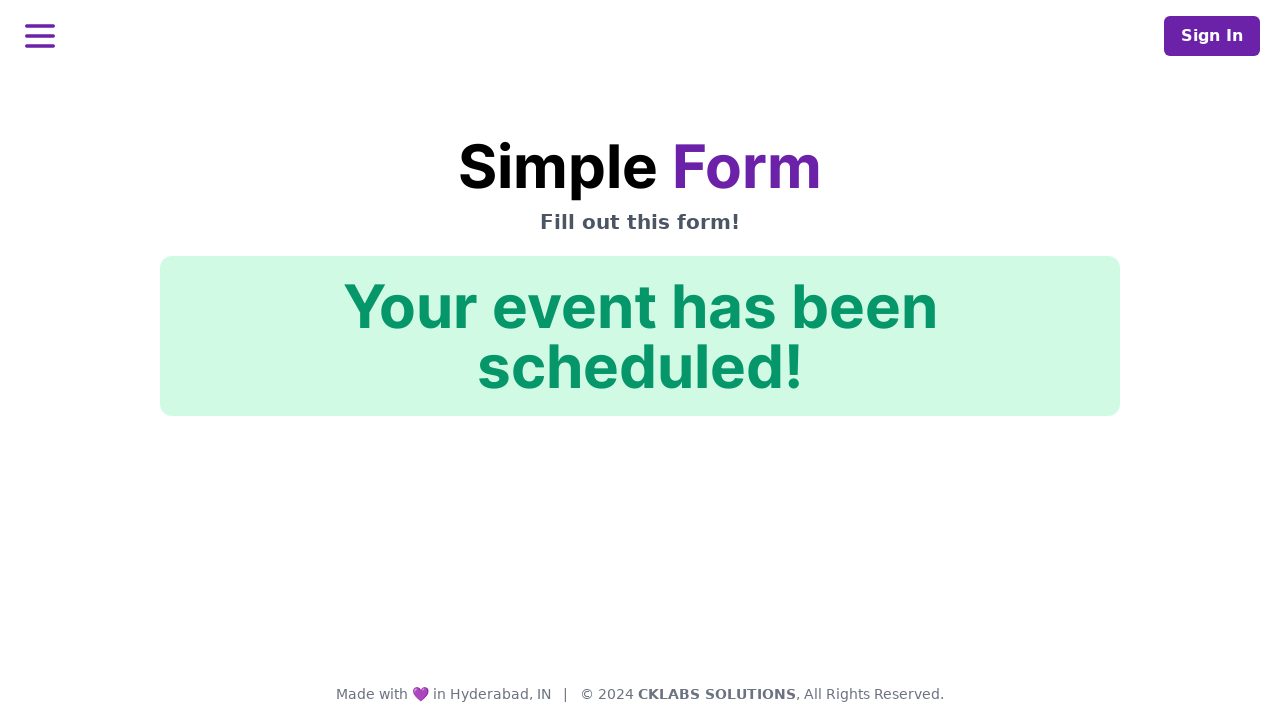

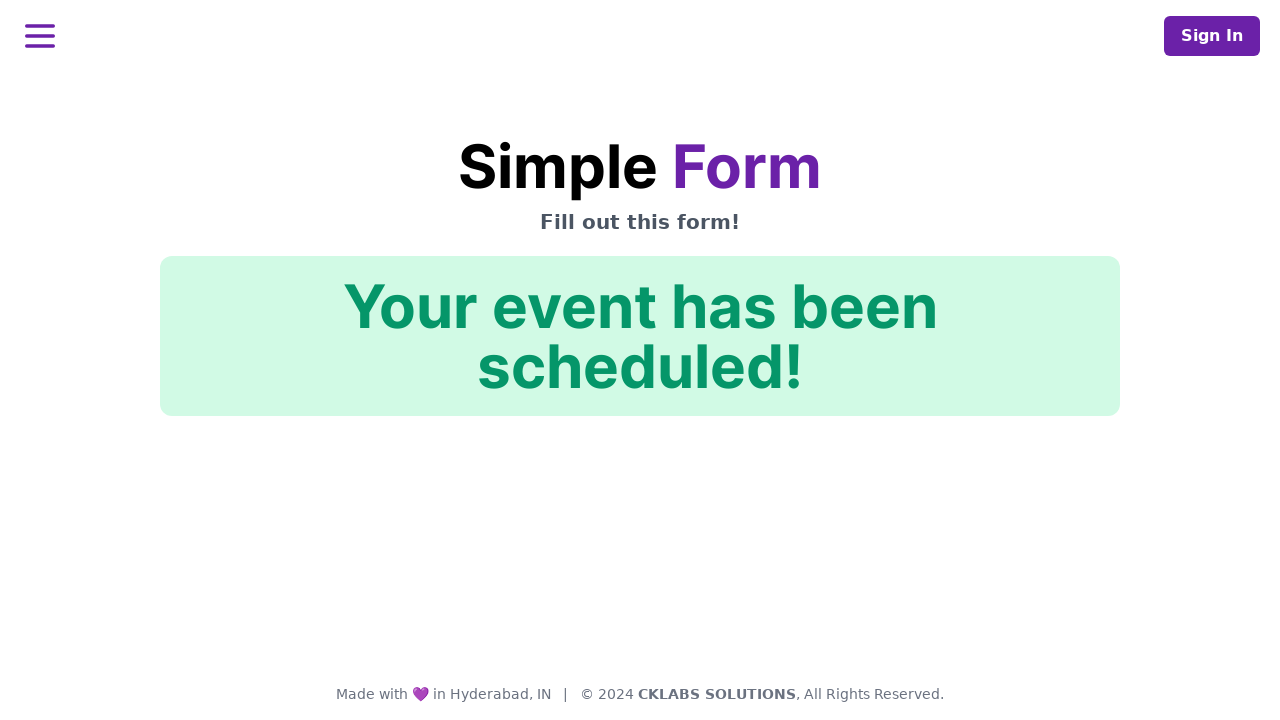